Tests entering text in a JavaScript prompt by clicking the third alert button, entering text, and accepting it

Starting URL: https://the-internet.herokuapp.com/javascript_alerts

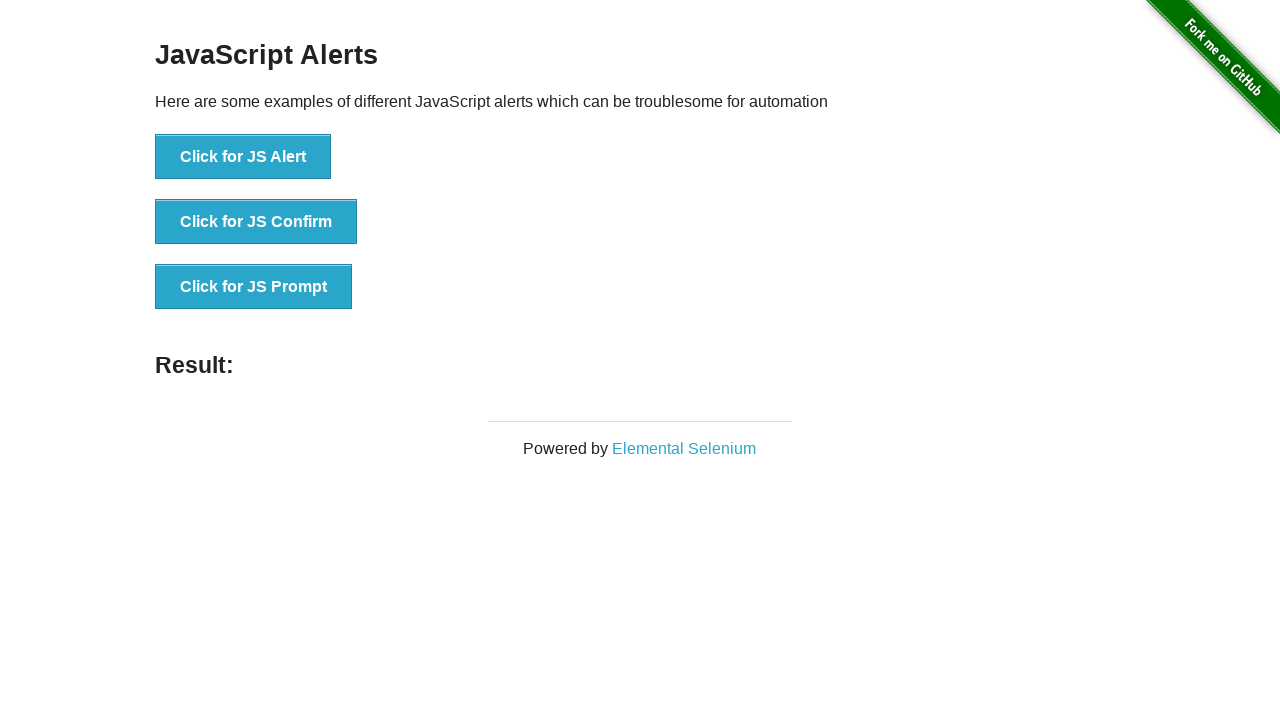

Set up dialog handler to accept prompt with text 'Hello World'
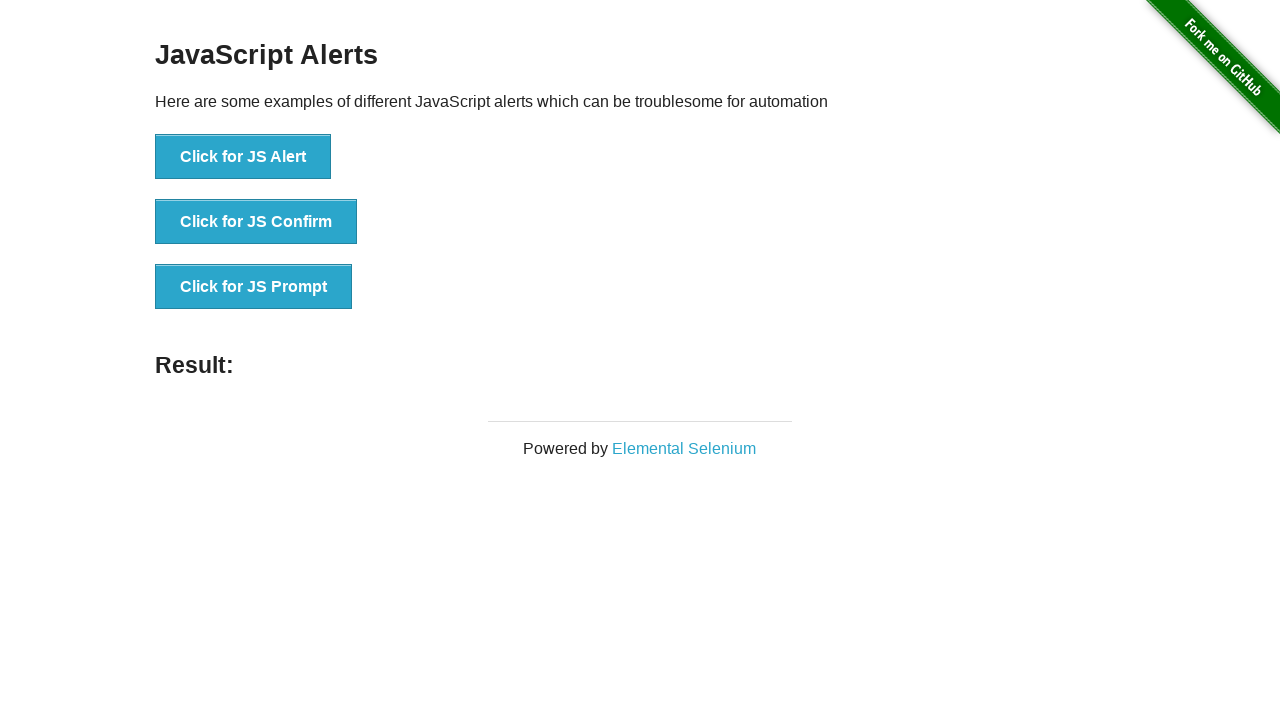

Clicked the third alert button to trigger JavaScript prompt at (254, 287) on button[onclick='jsPrompt()']
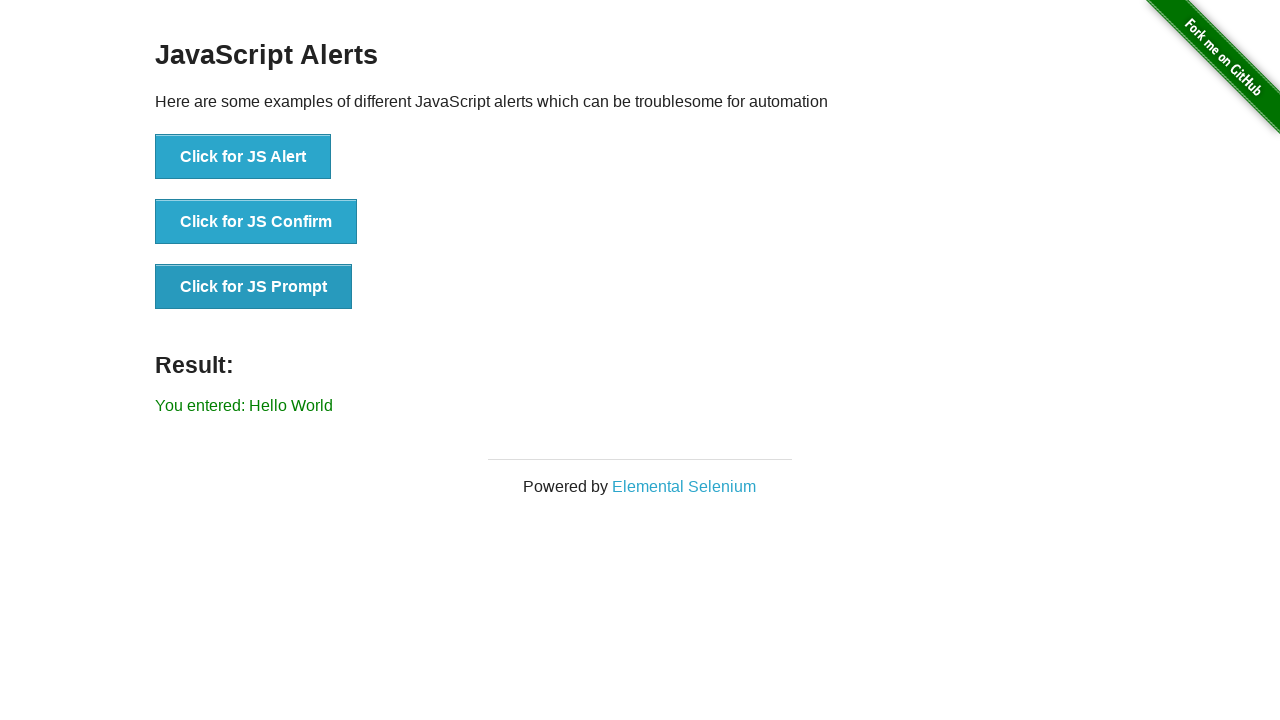

Waited 500ms for prompt result to update
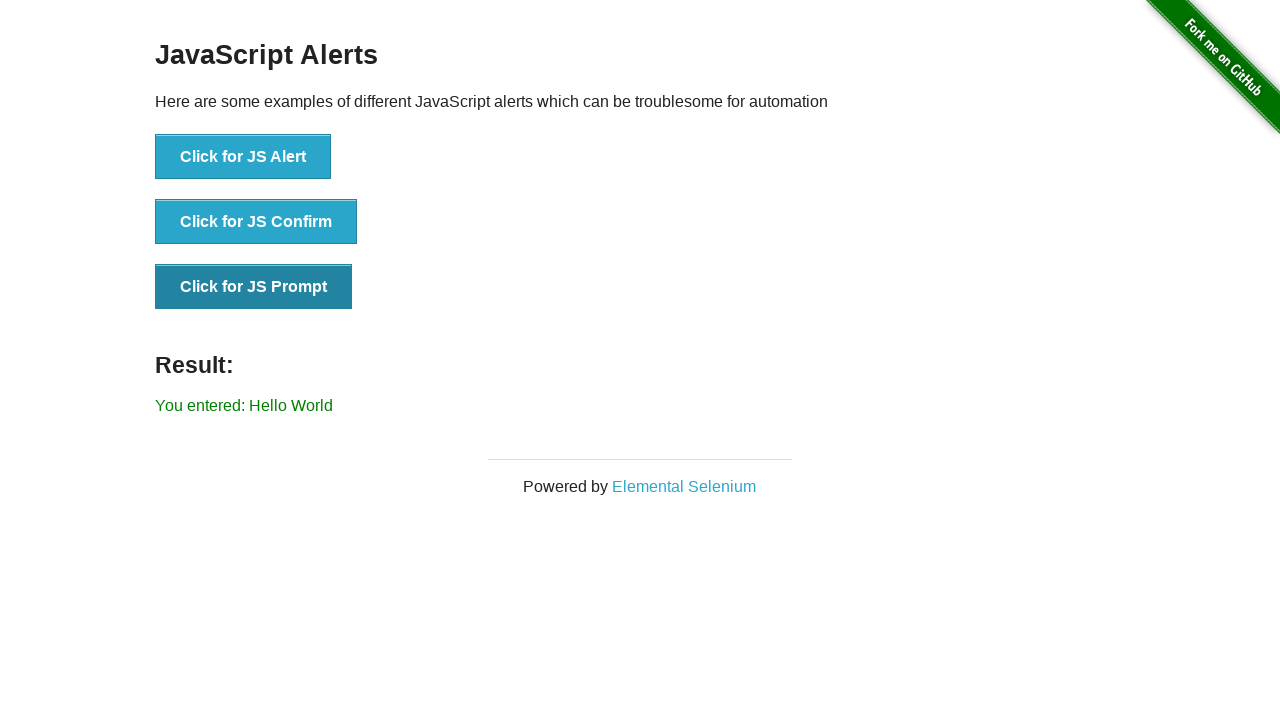

Retrieved result text from page
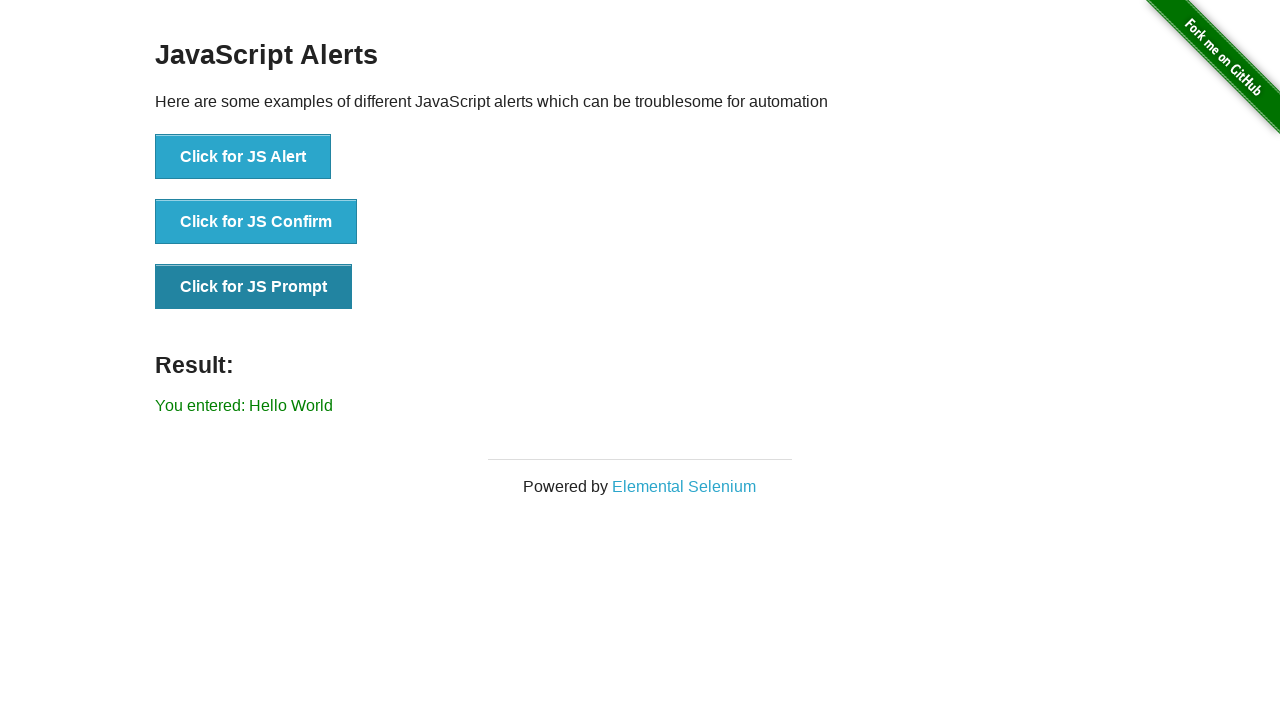

Verified that entered text 'Hello World' appears in result
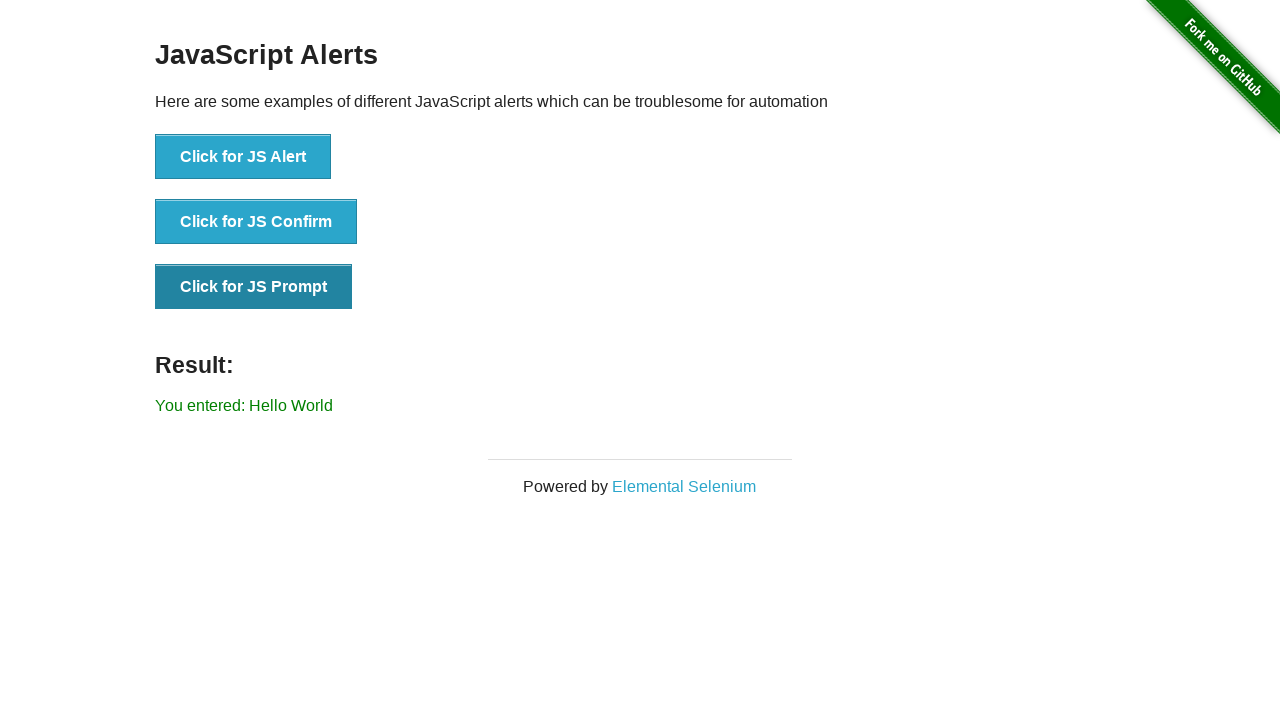

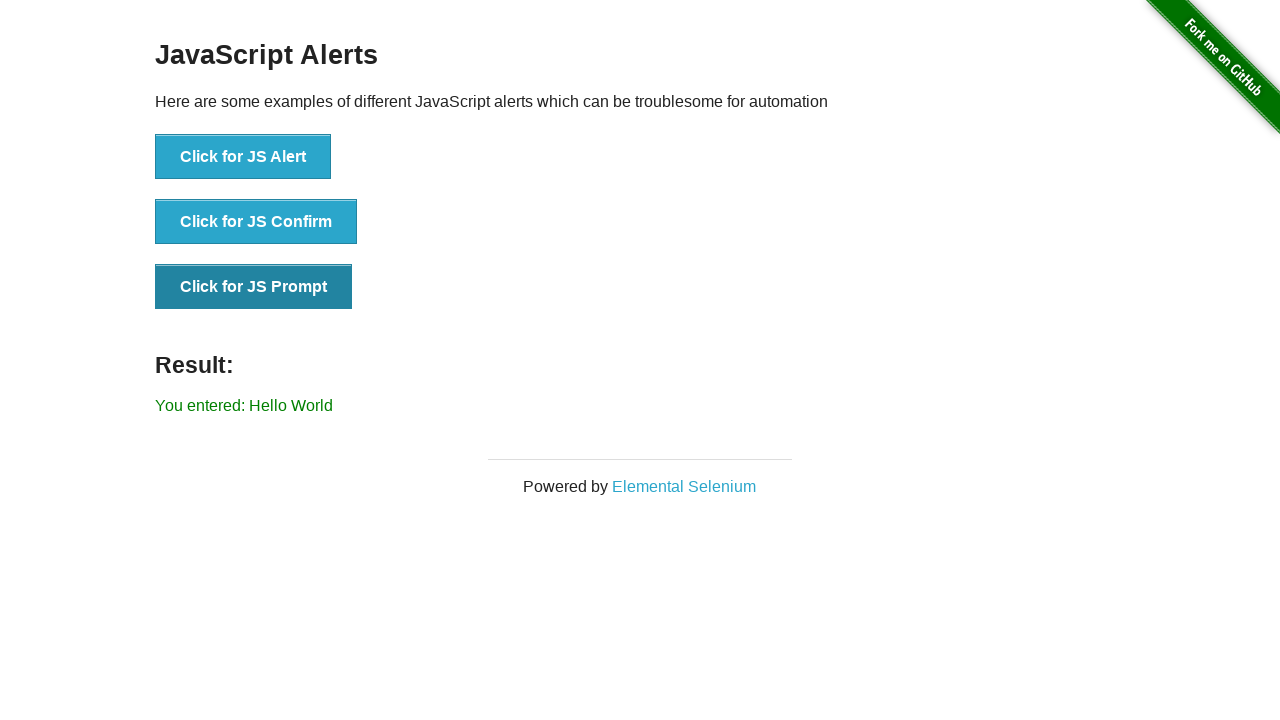